Tests registration form by filling first name, last name, and email fields, then submitting and verifying success message

Starting URL: http://suninjuly.github.io/registration1.html

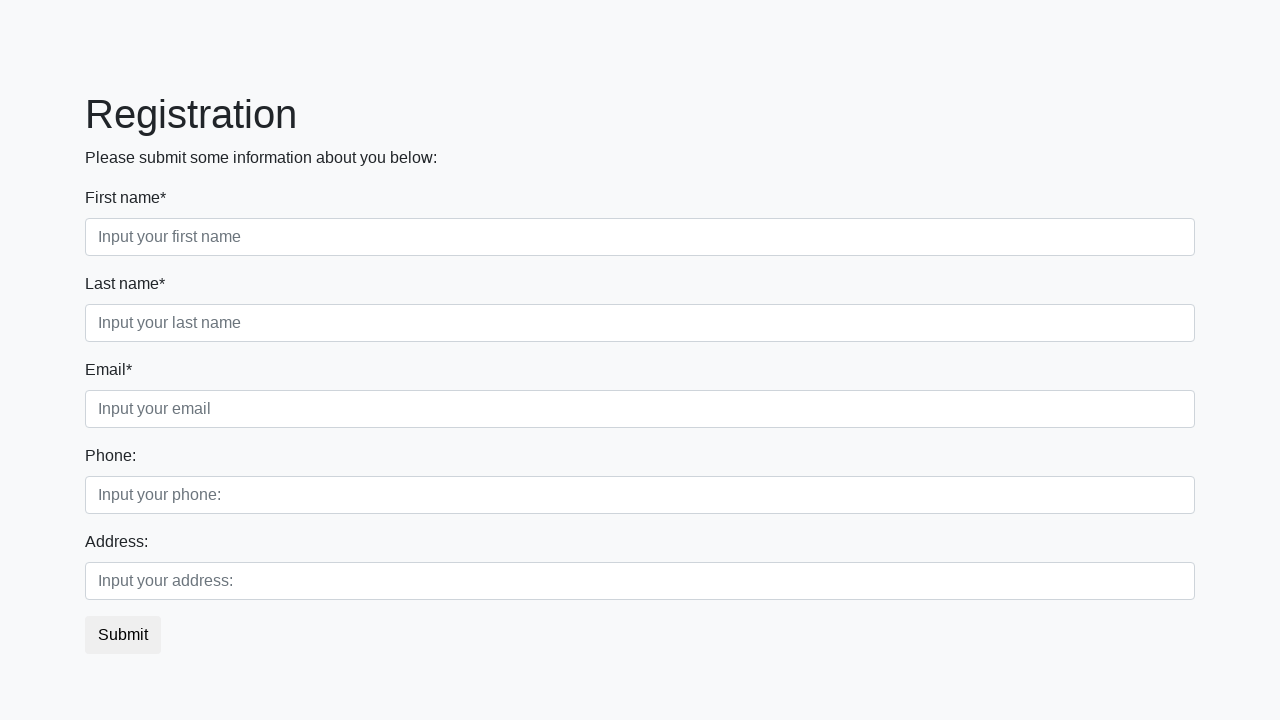

Navigated to registration form page
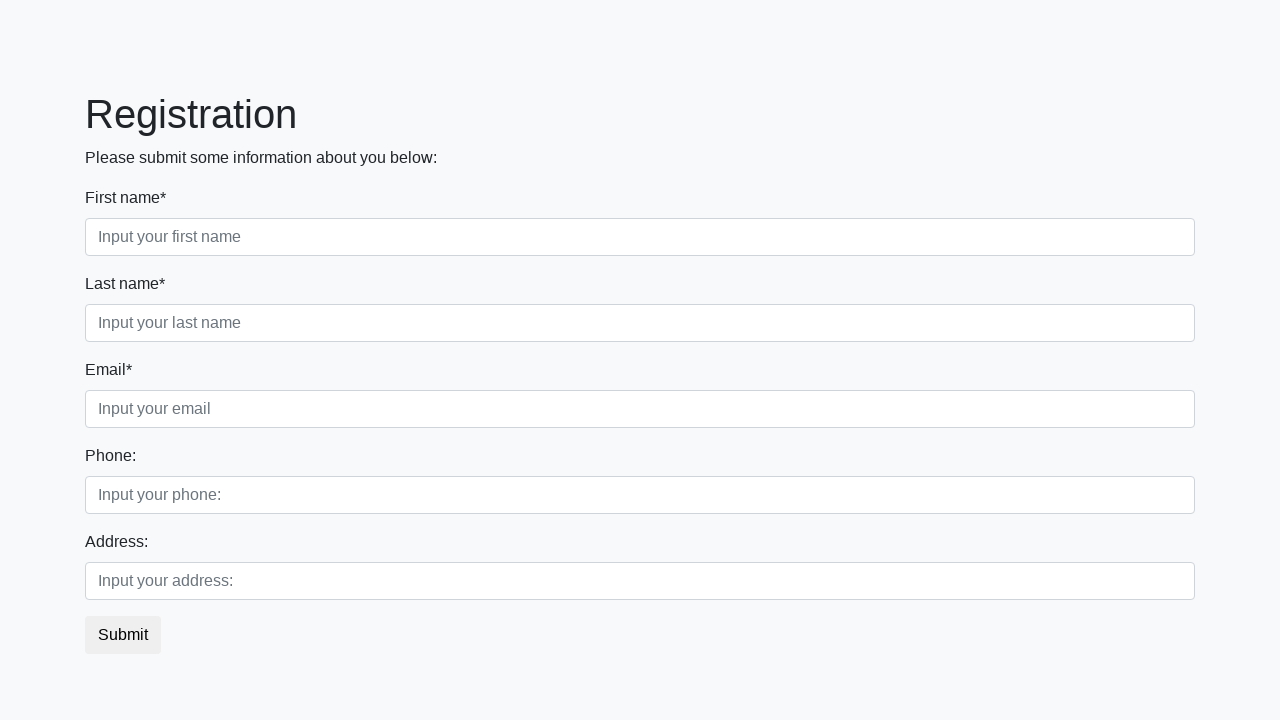

Filled first name field with 'Vasya' on .first_block .first
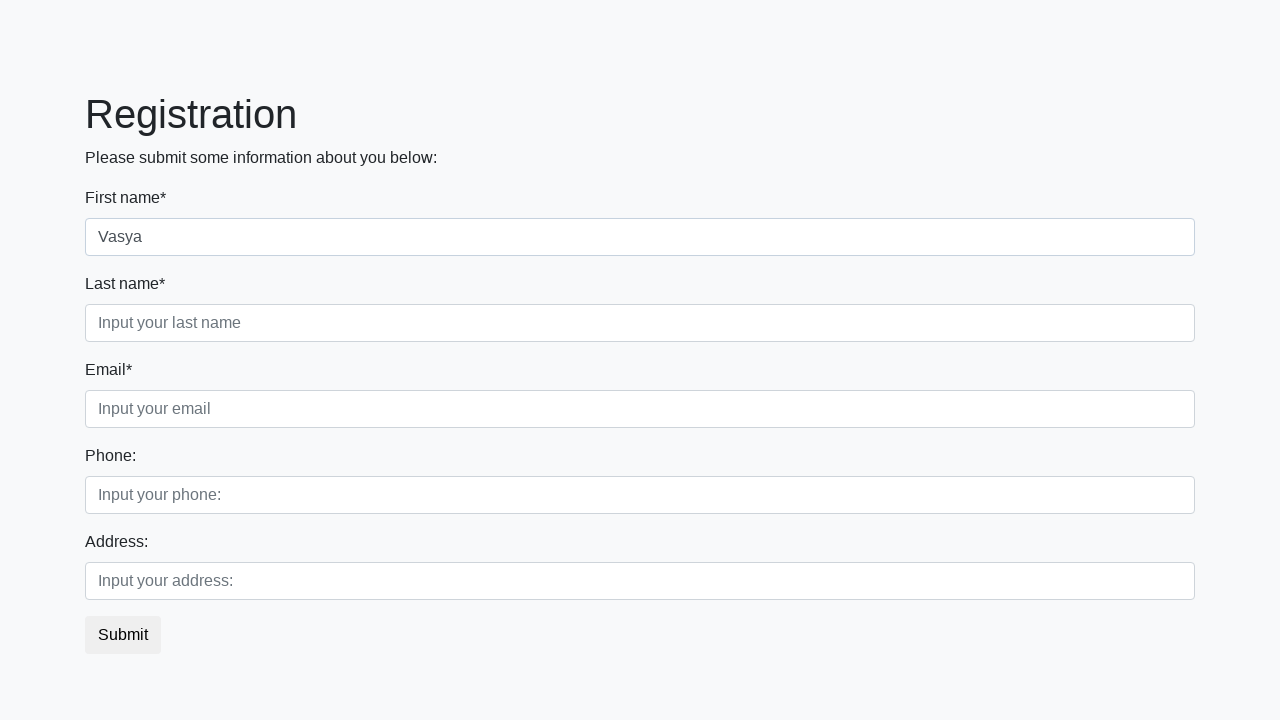

Filled last name field with 'Pupkin' on .first_block .second
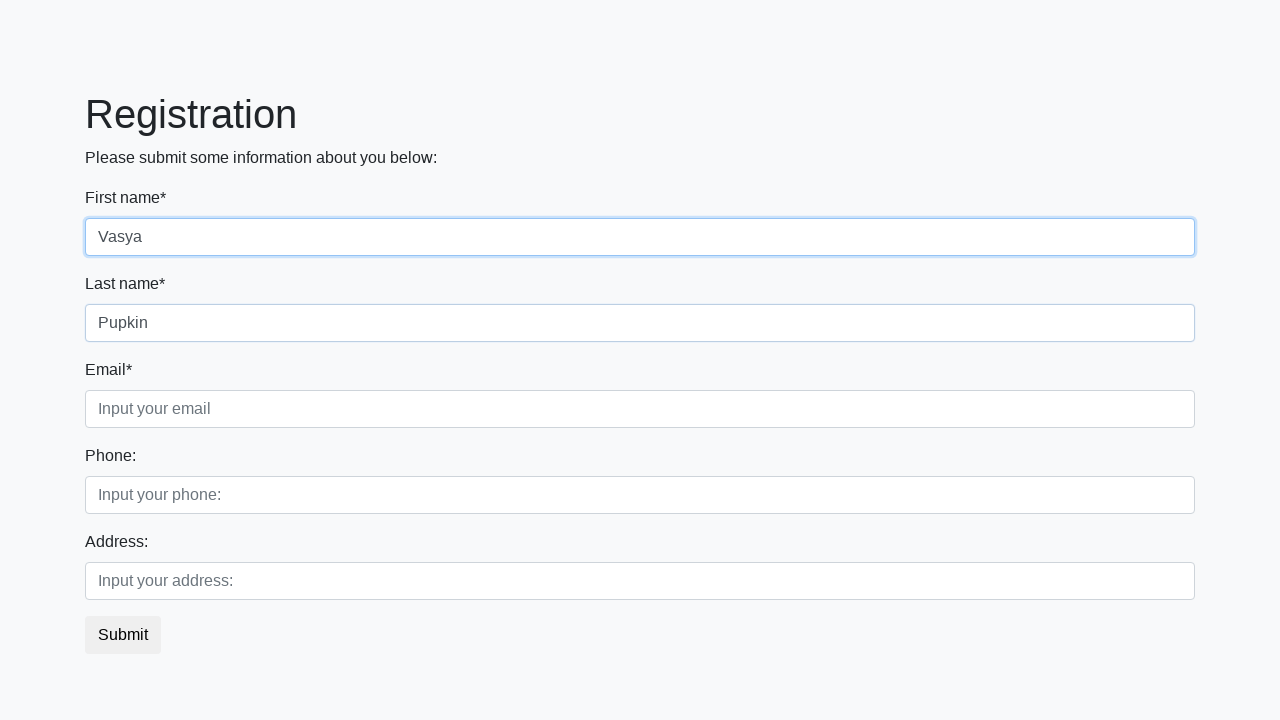

Filled email field with 'pupkin.team@gmail.com' on .first_block .third
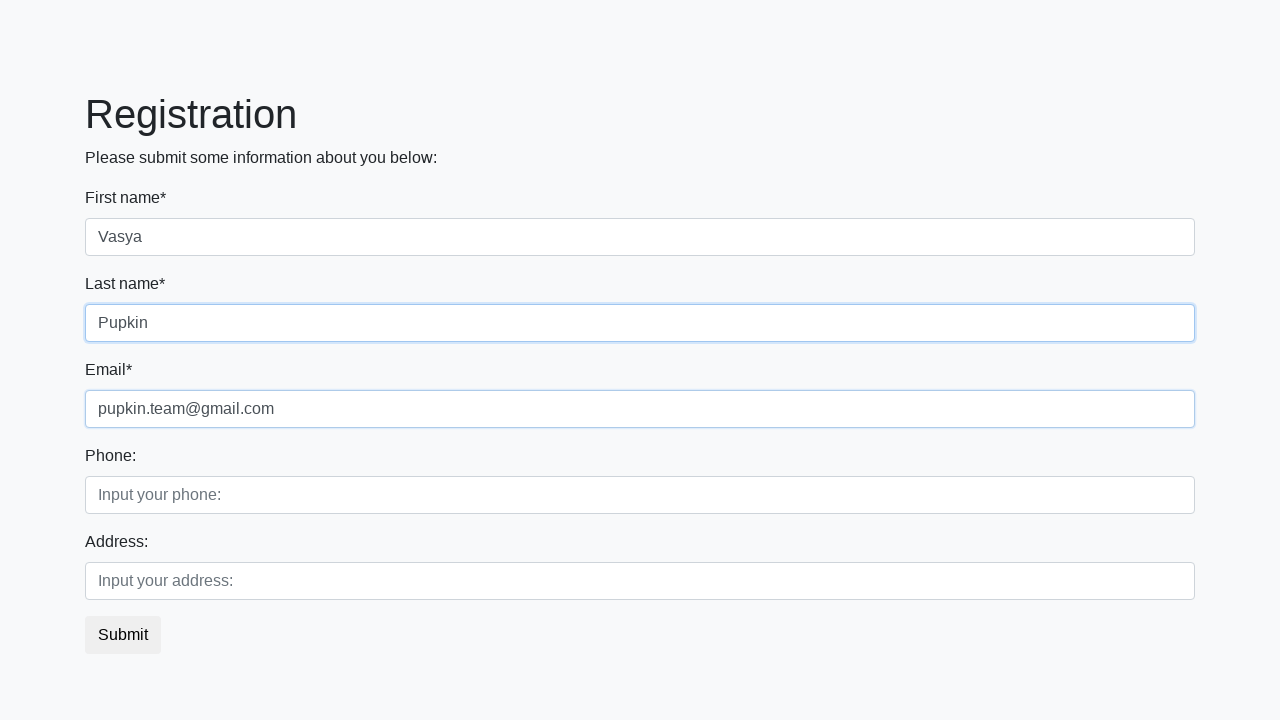

Clicked submit button to register at (123, 635) on button.btn
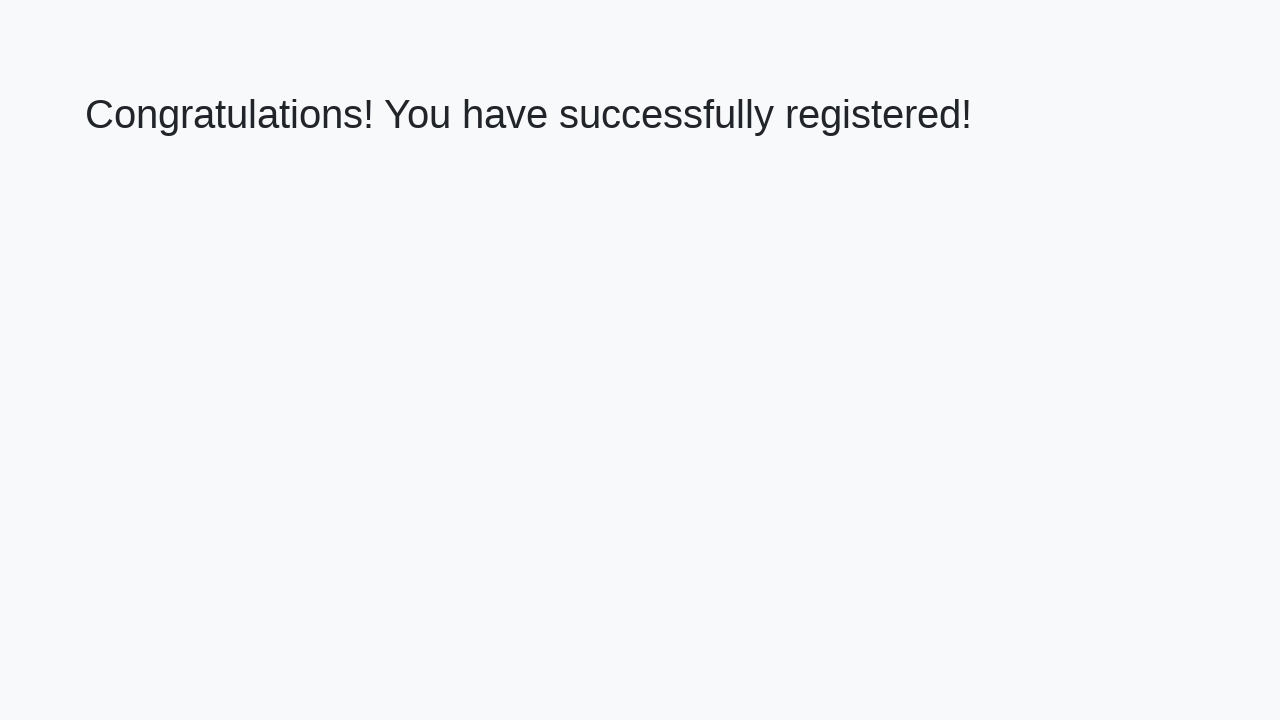

Success message element appeared
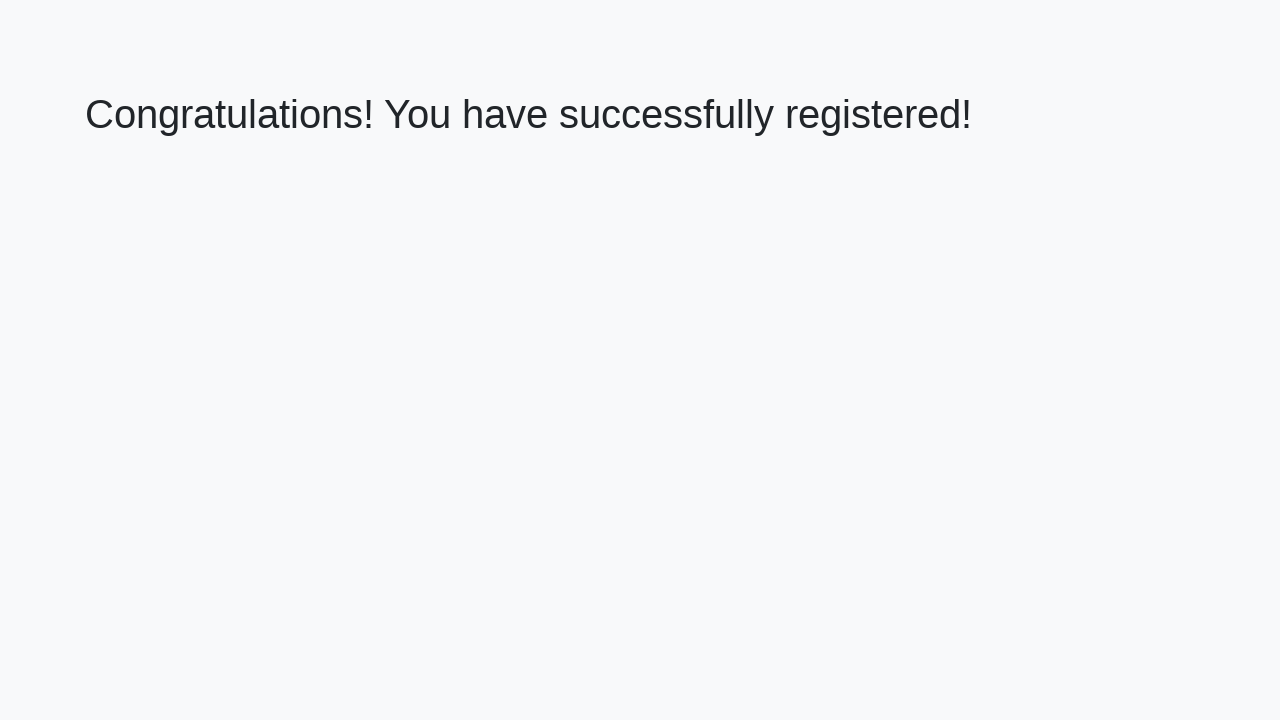

Retrieved success message text: 'Congratulations! You have successfully registered!'
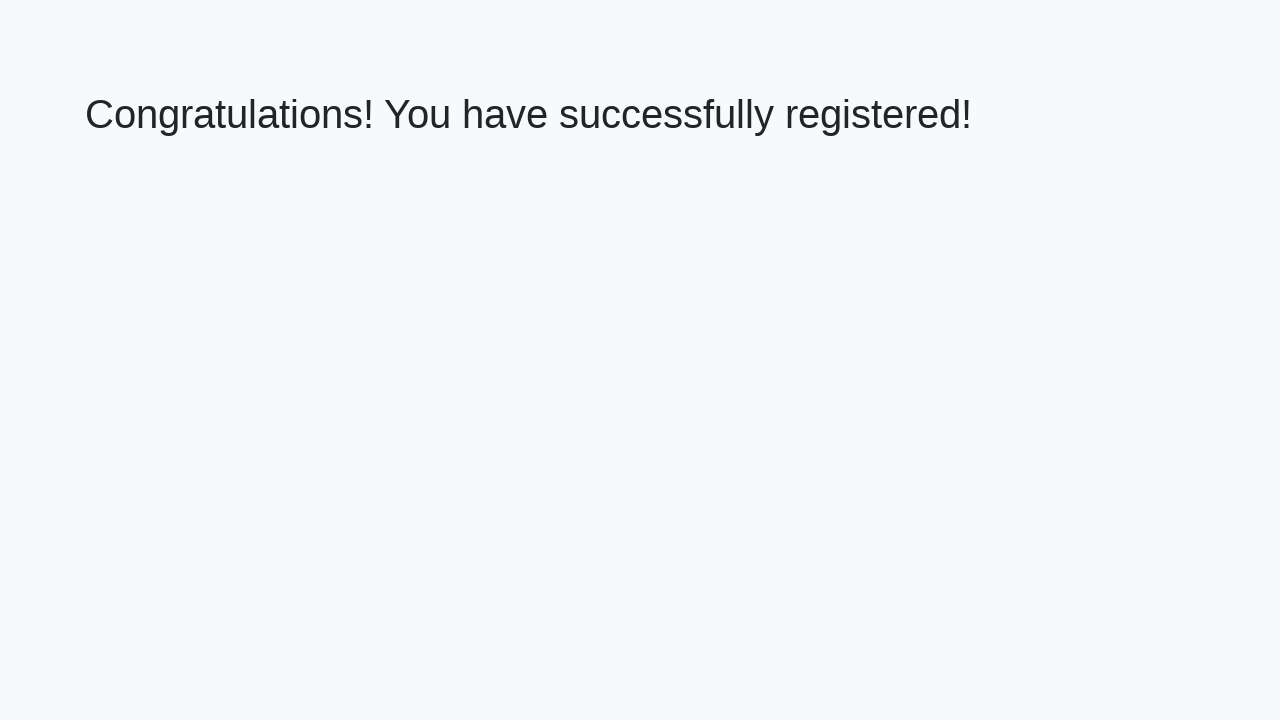

Verified success message matches expected text
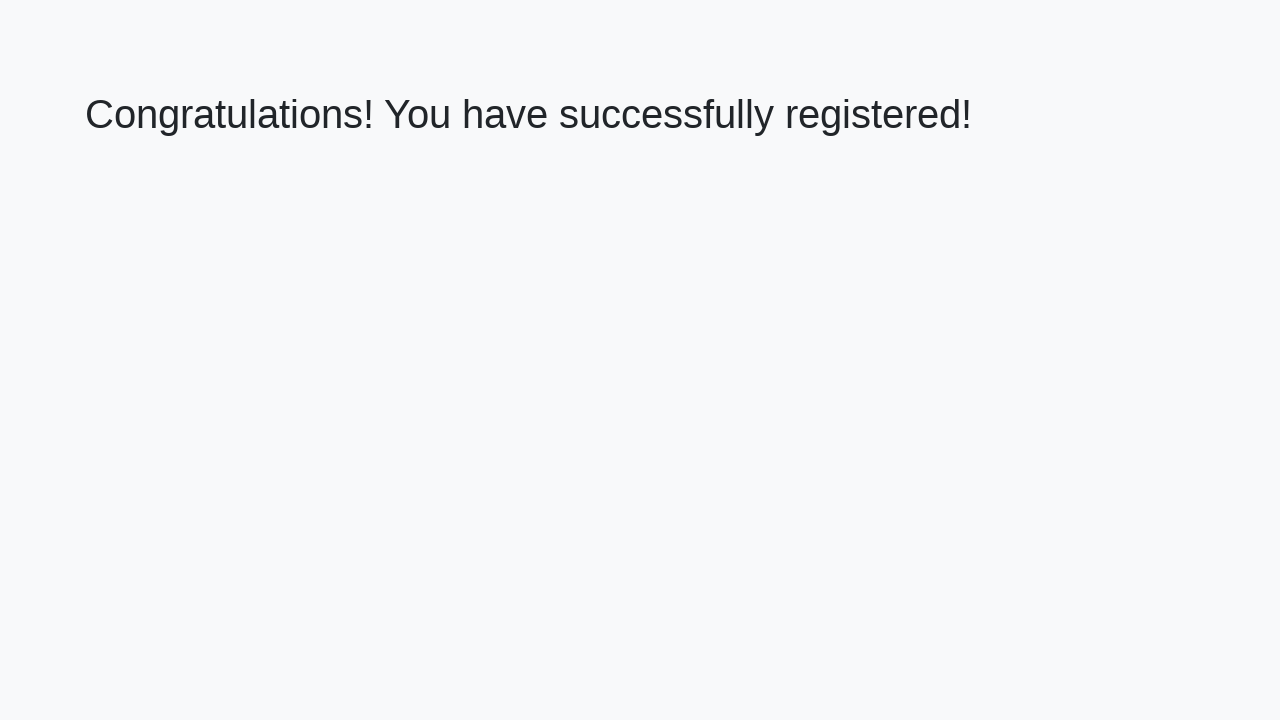

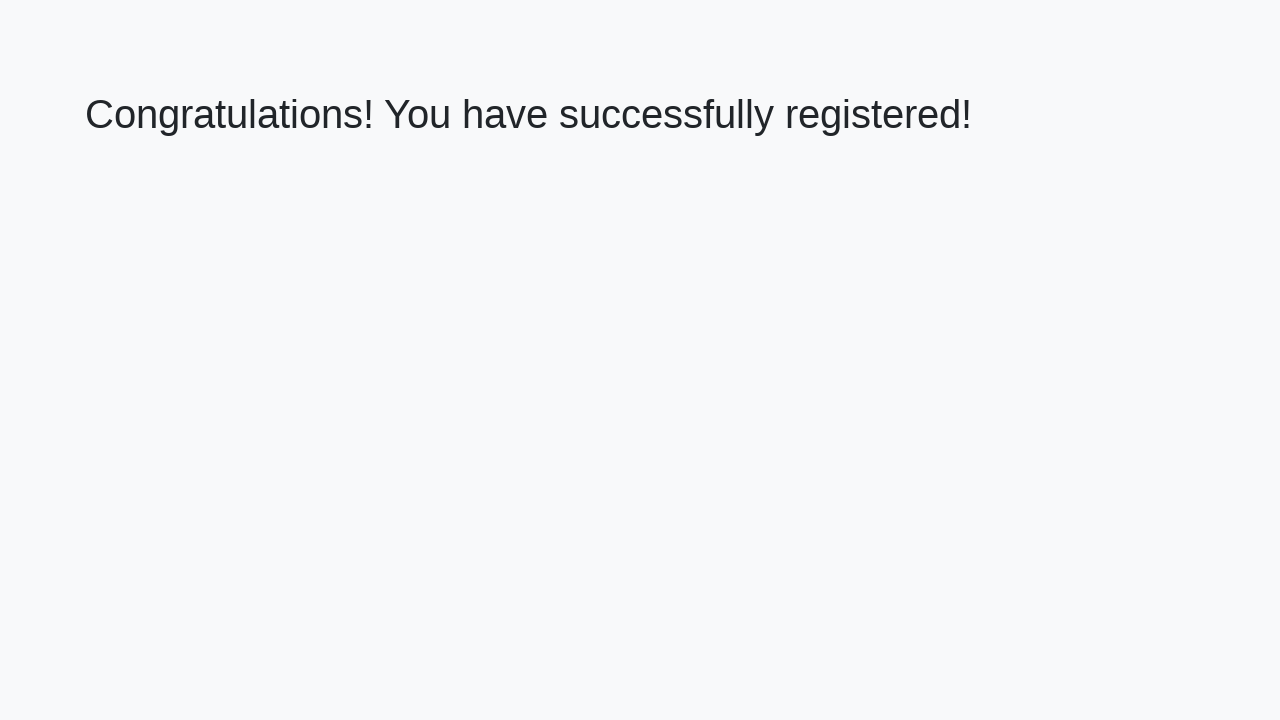